Tests that the left and middle nested frames can be resized using their shared border

Starting URL: https://the-internet.herokuapp.com/nested_frames

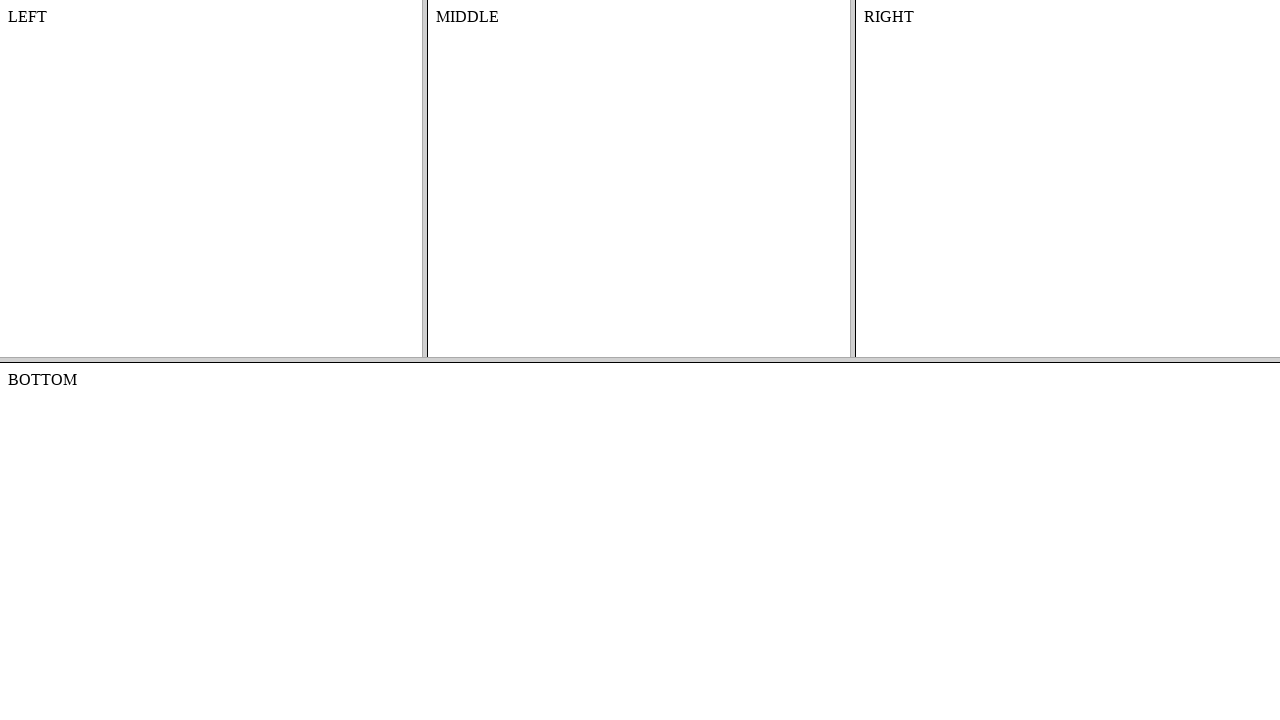

Navigated to top frame to access nested frameset
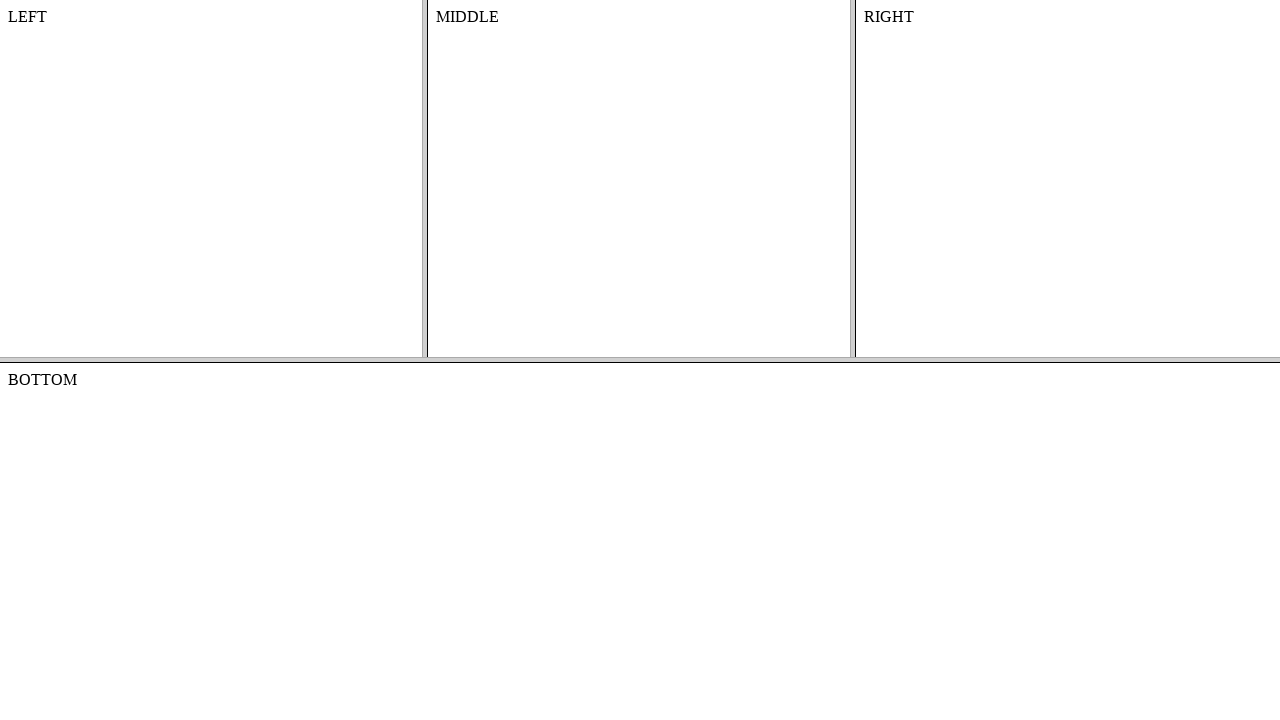

Located left frame element
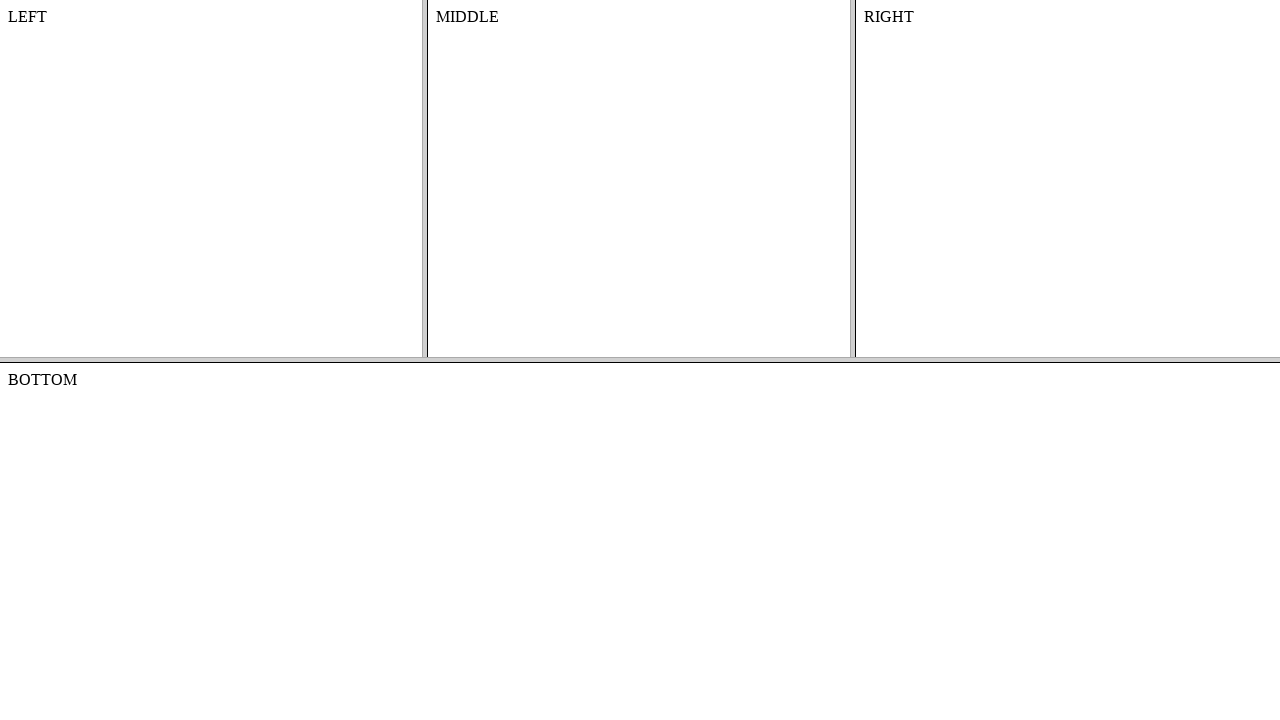

Retrieved bounding box of left frame
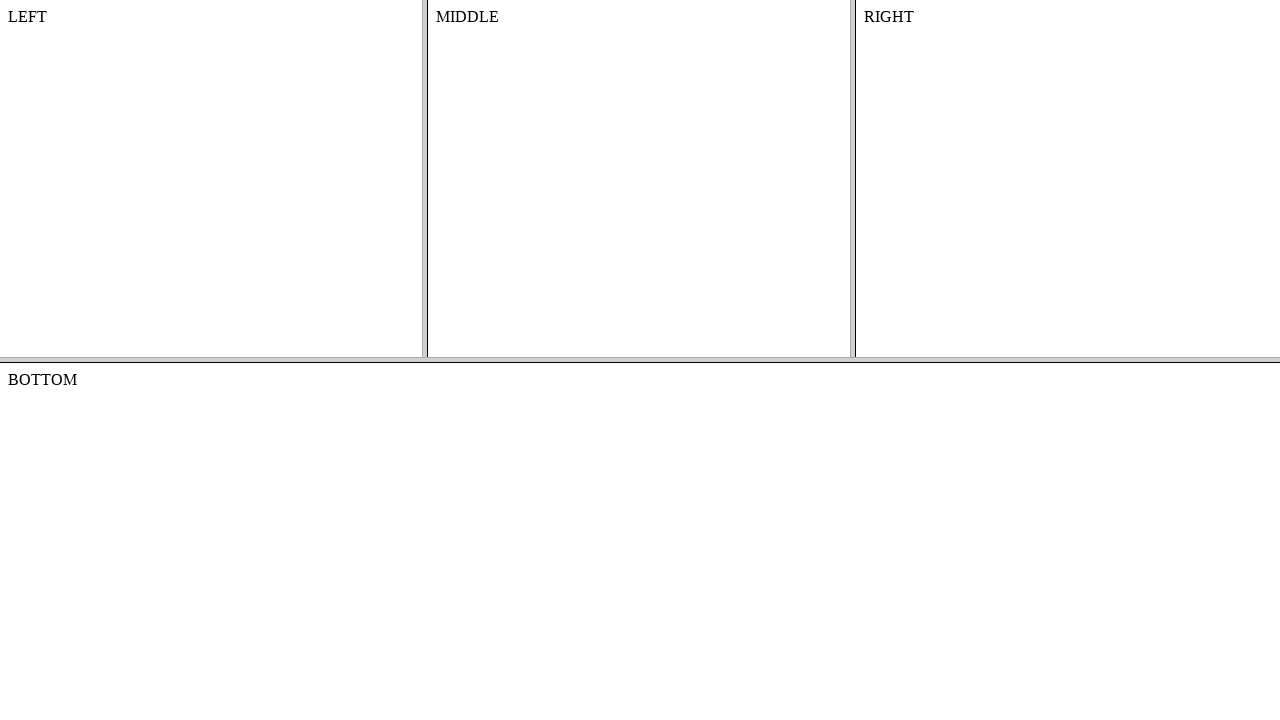

Calculated border position between left and middle frames
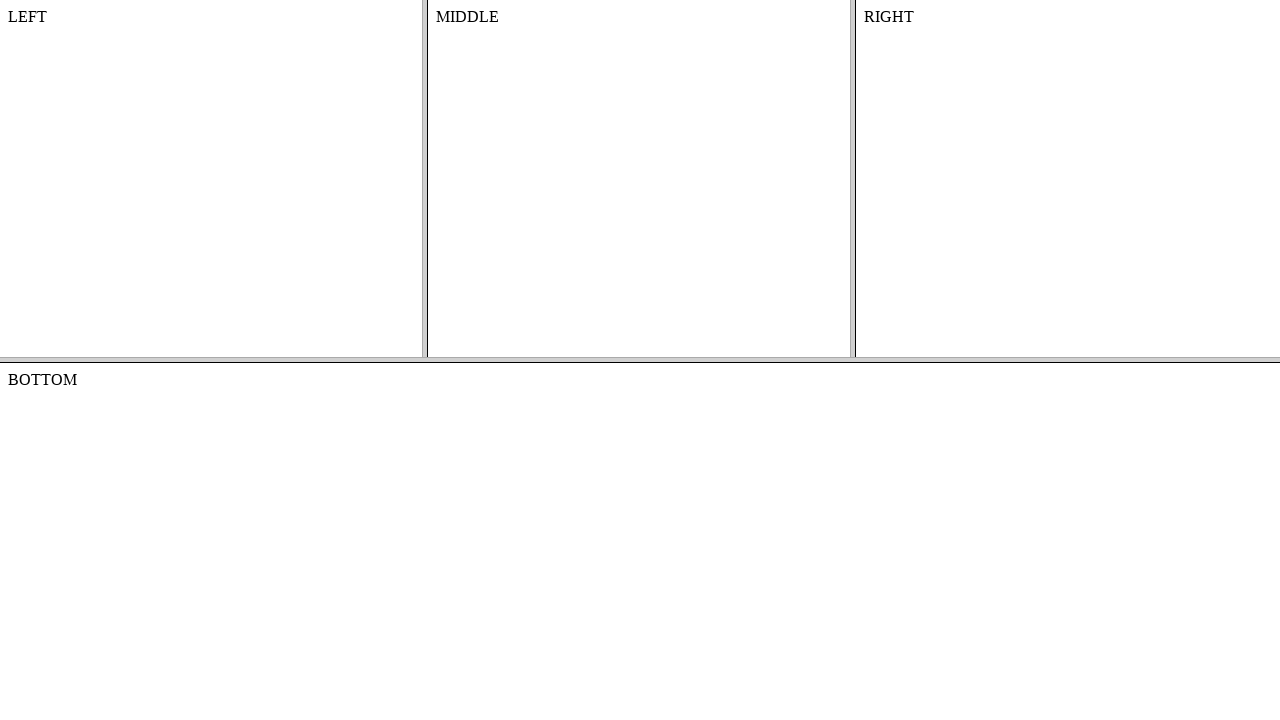

Moved mouse to the shared border between left and middle frames at (422, 178)
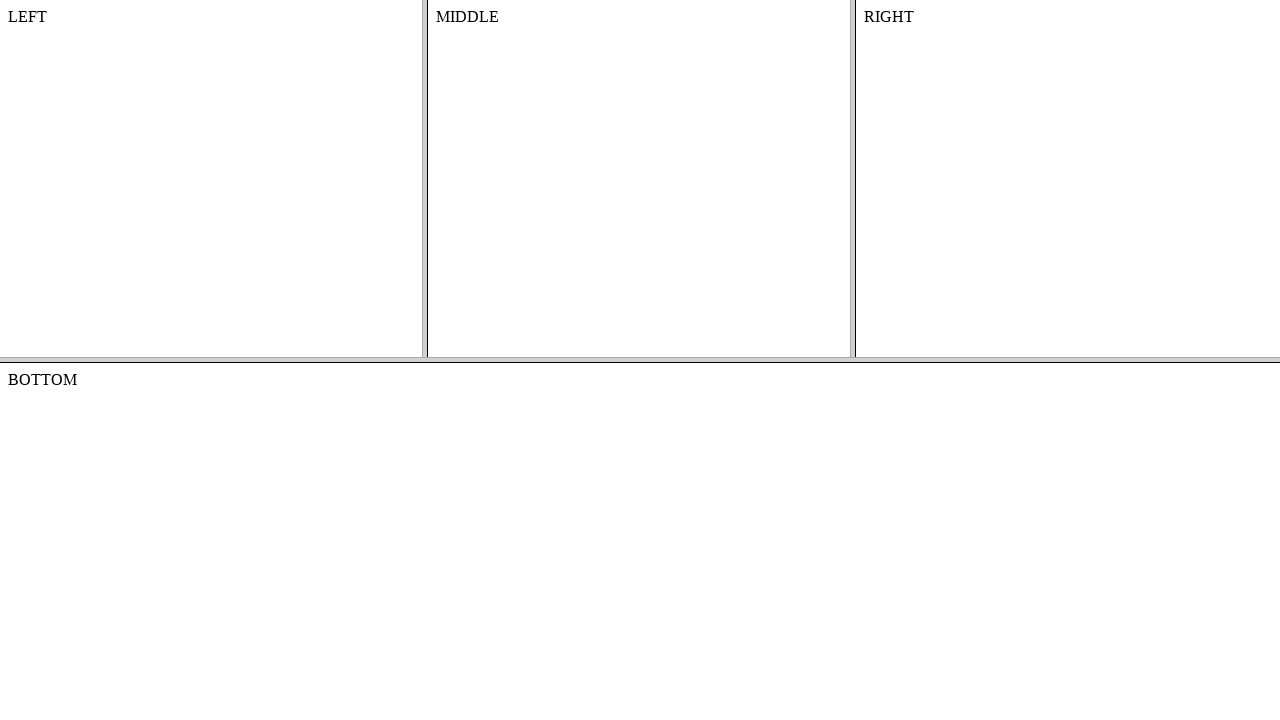

Pressed down mouse button at border position at (422, 178)
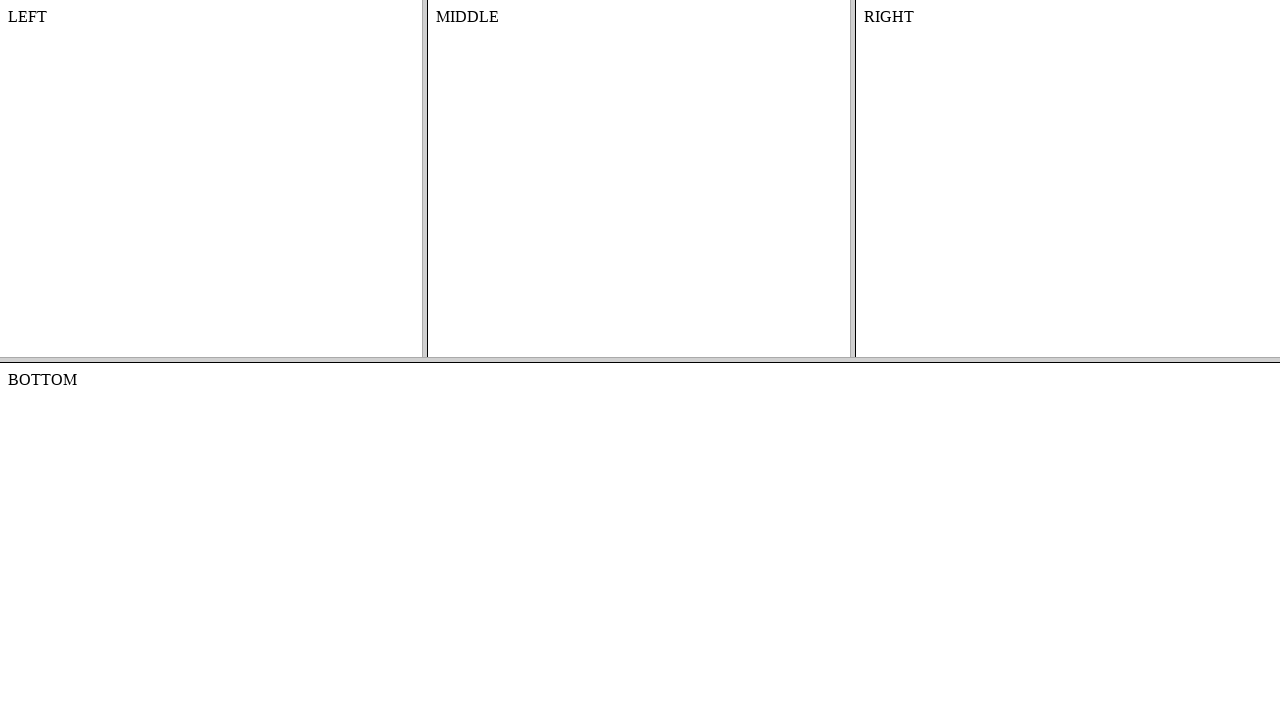

Dragged border 30 pixels to the right to resize left and middle frames at (452, 178)
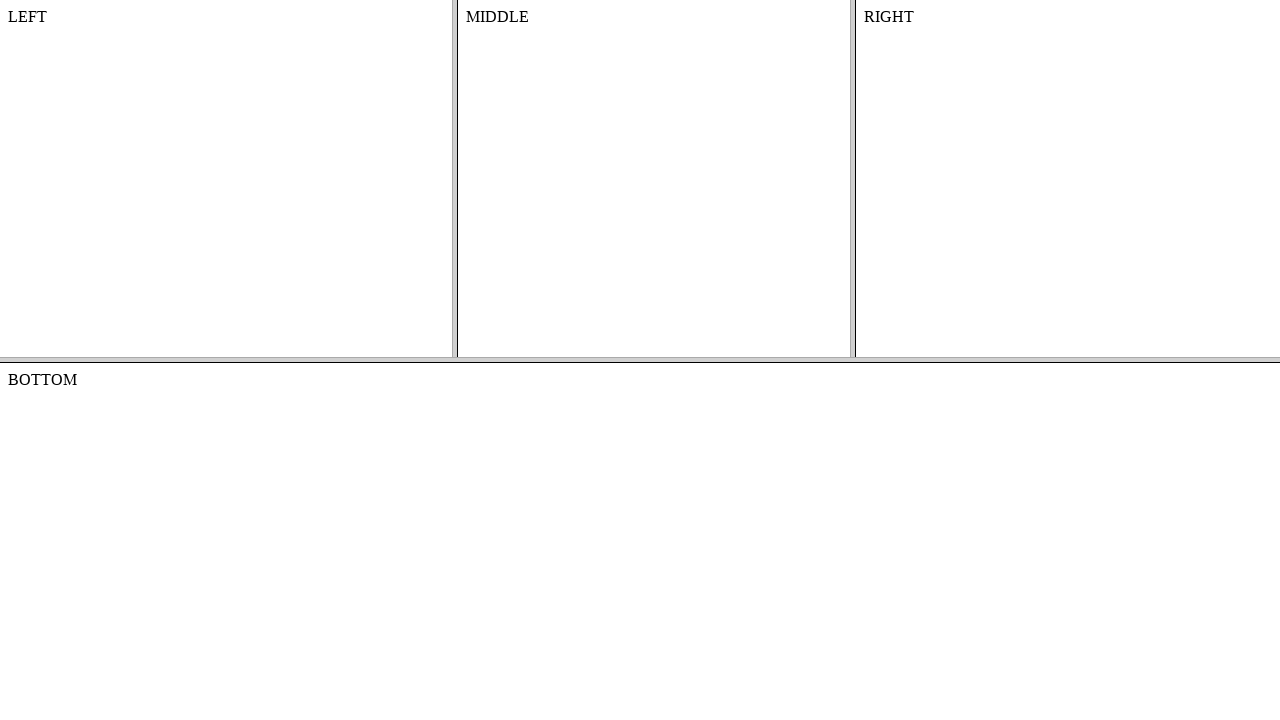

Released mouse button to complete frame resize at (452, 178)
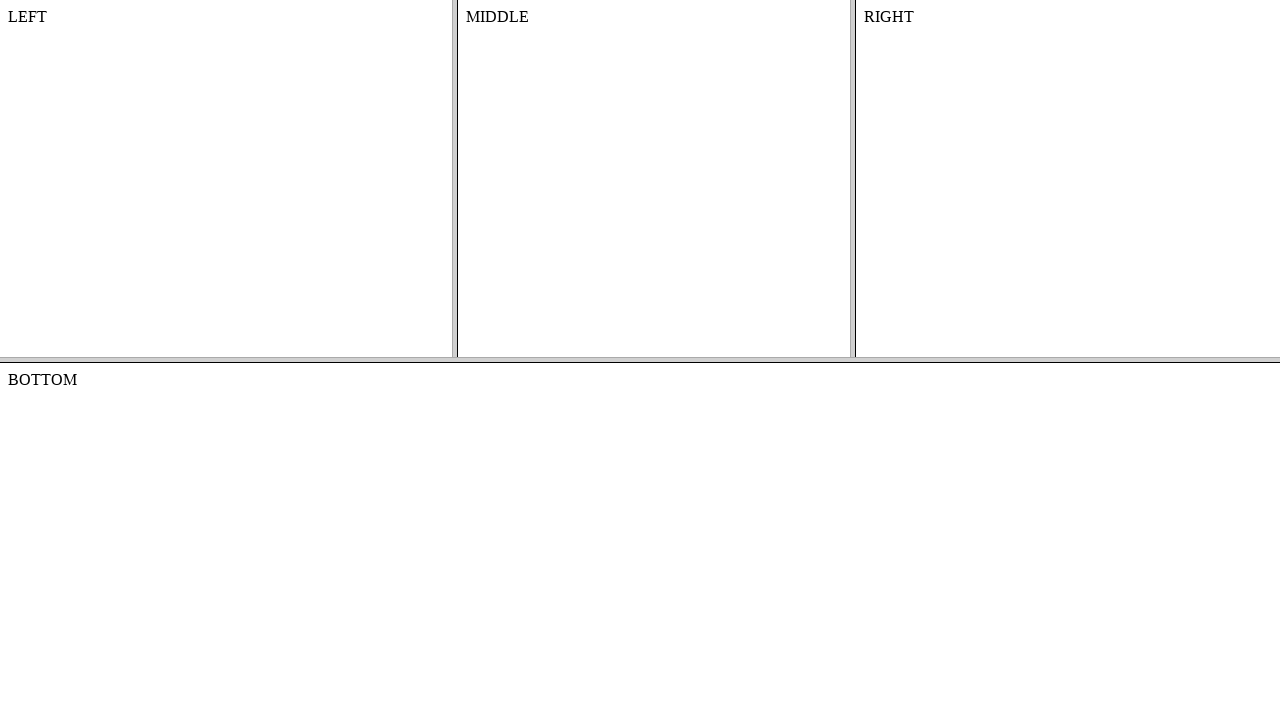

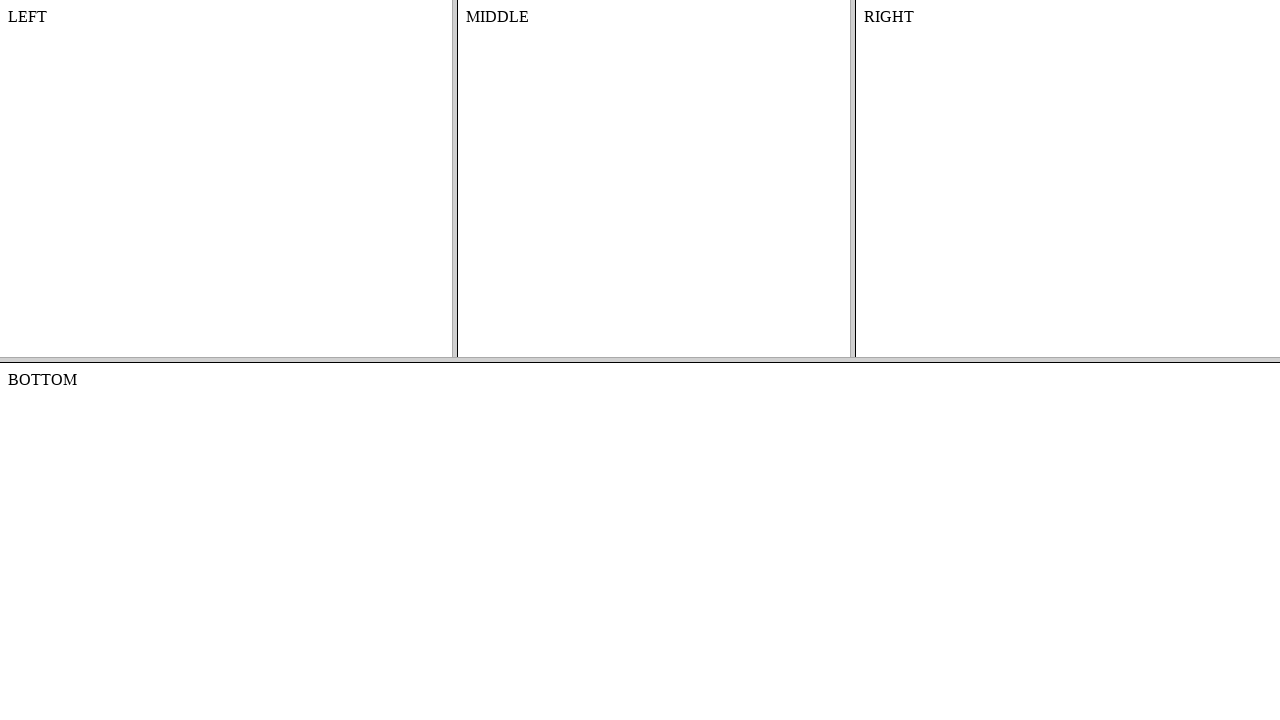